Tests checkbox functionality by verifying a checkbox is initially unchecked, clicking it, and then verifying it becomes checked. Also counts the total number of checkboxes in the checkbox example section.

Starting URL: https://rahulshettyacademy.com/AutomationPractice/

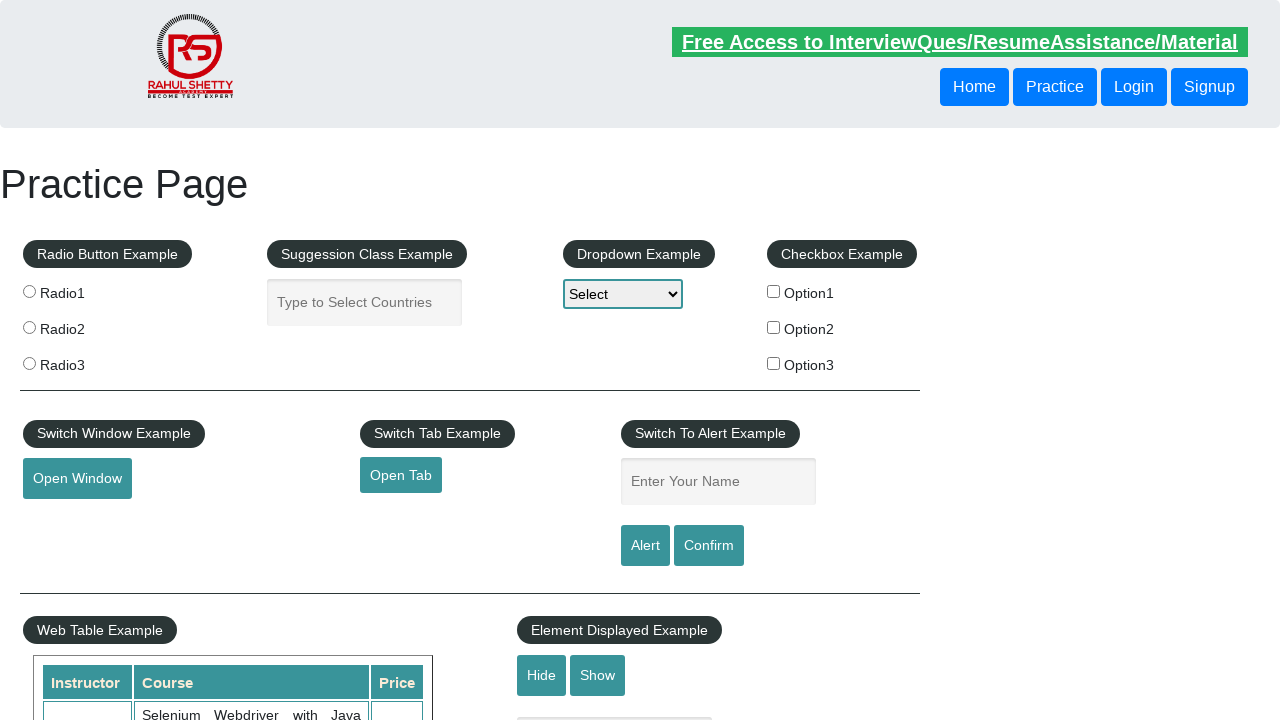

Navigated to Automation Practice page
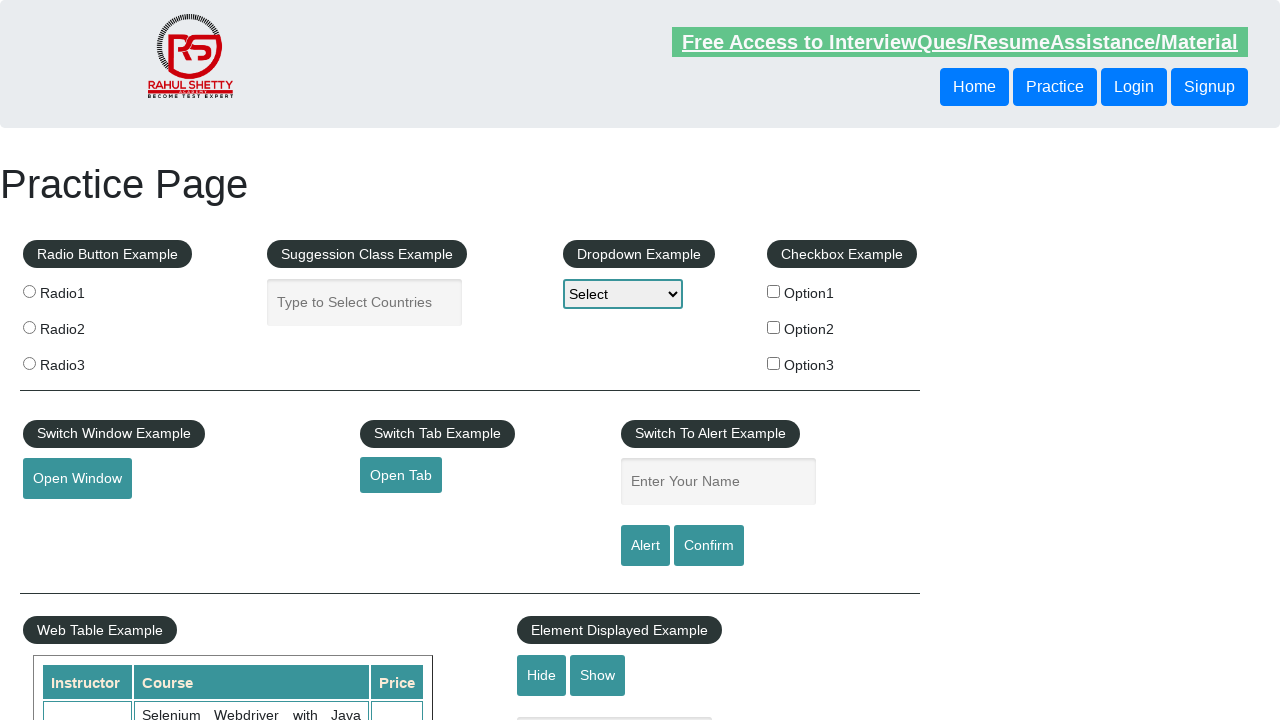

Located checkbox element #checkBoxOption1
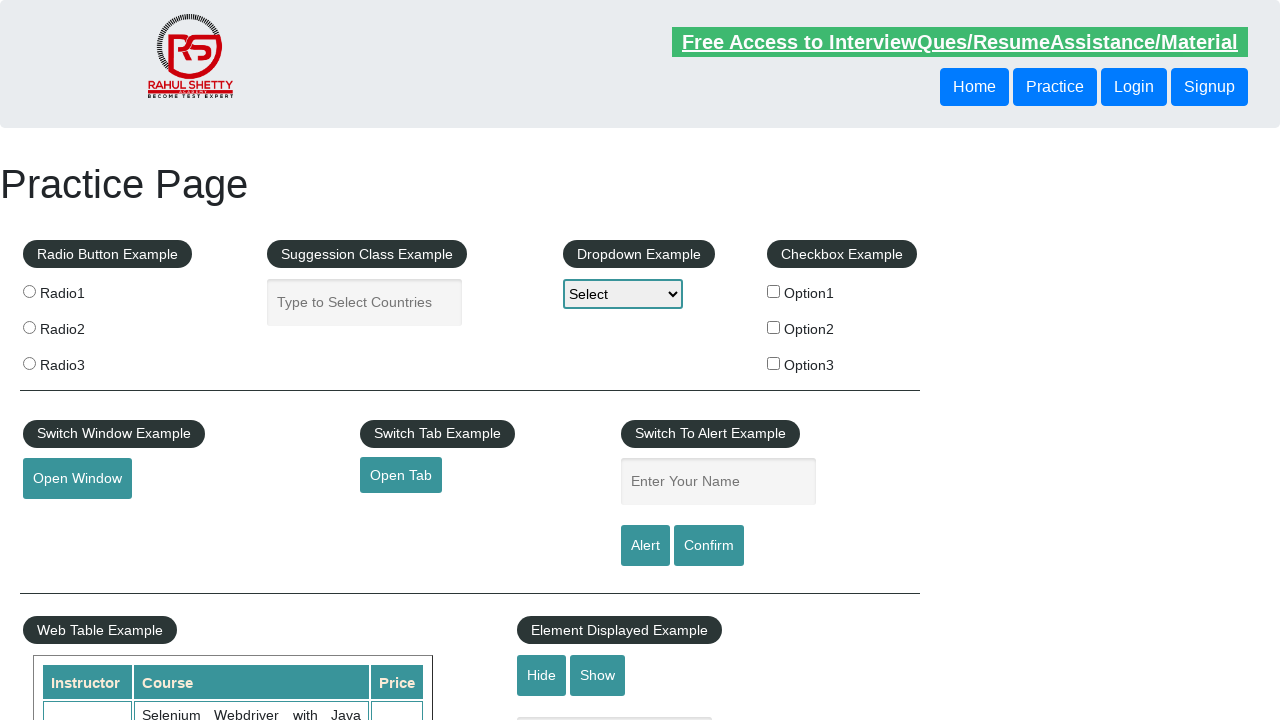

Verified checkbox is initially unchecked
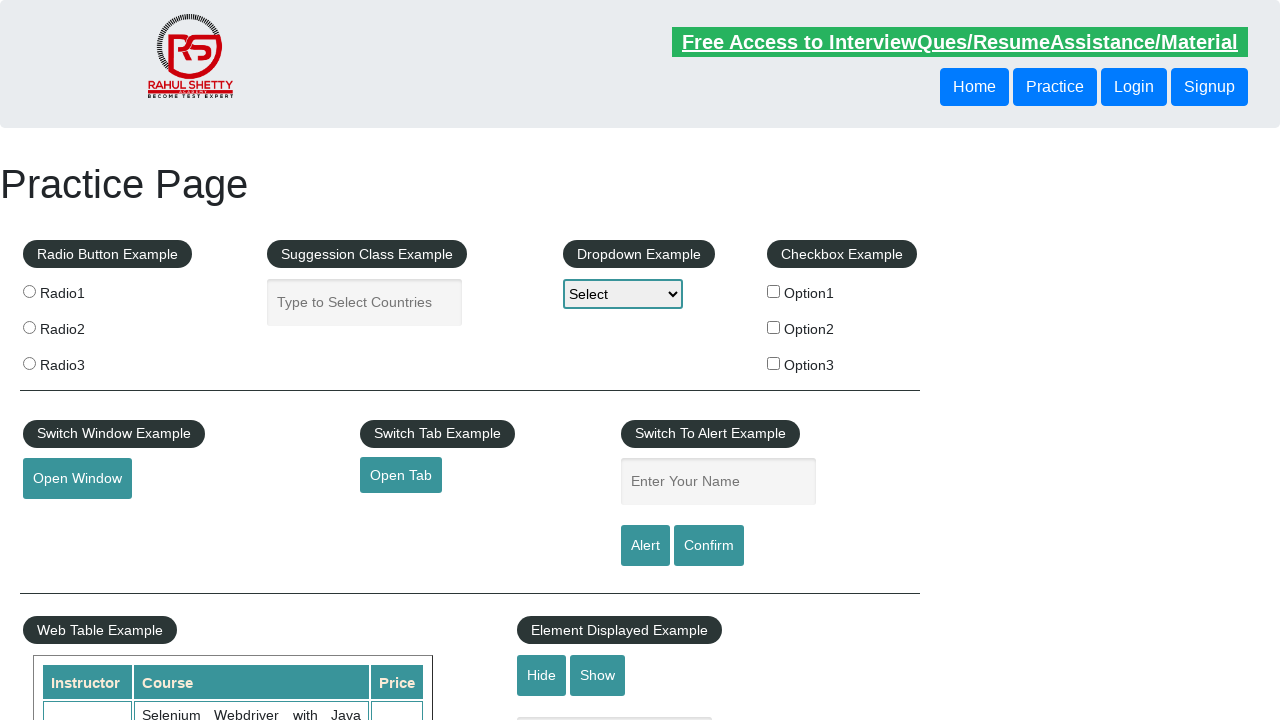

Clicked the checkbox to select it at (774, 291) on #checkBoxOption1
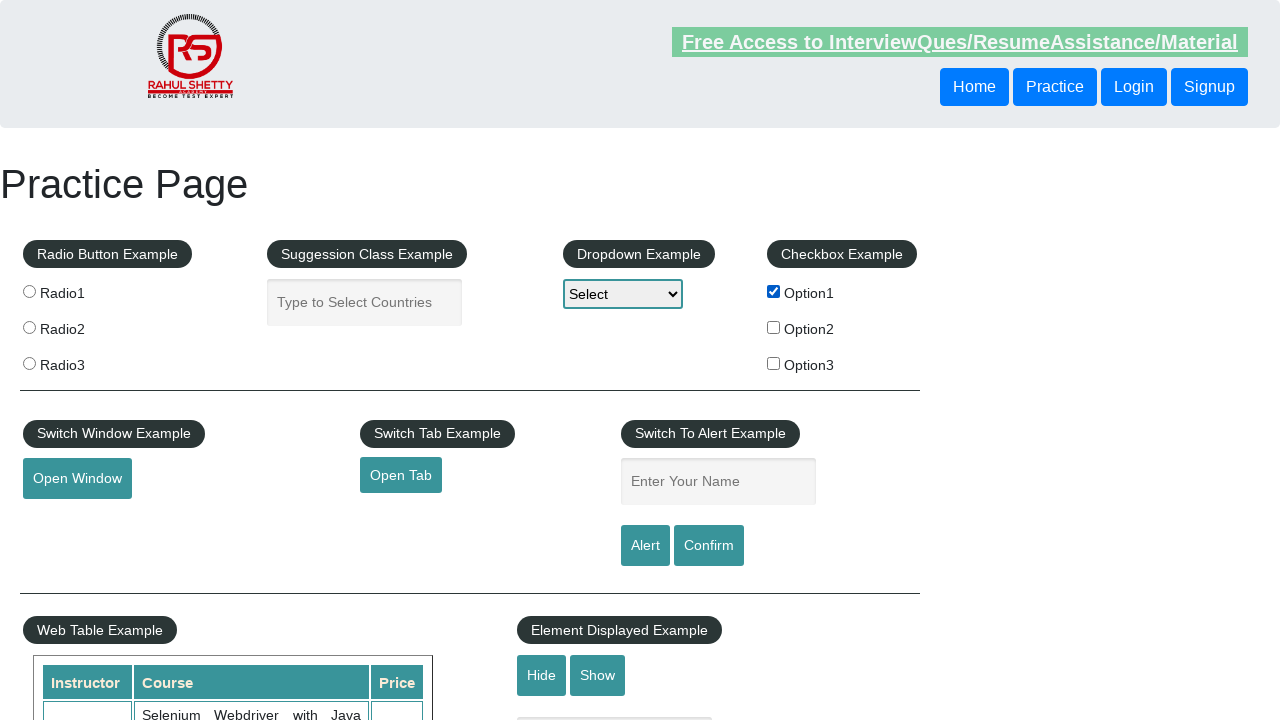

Verified checkbox is now checked after clicking
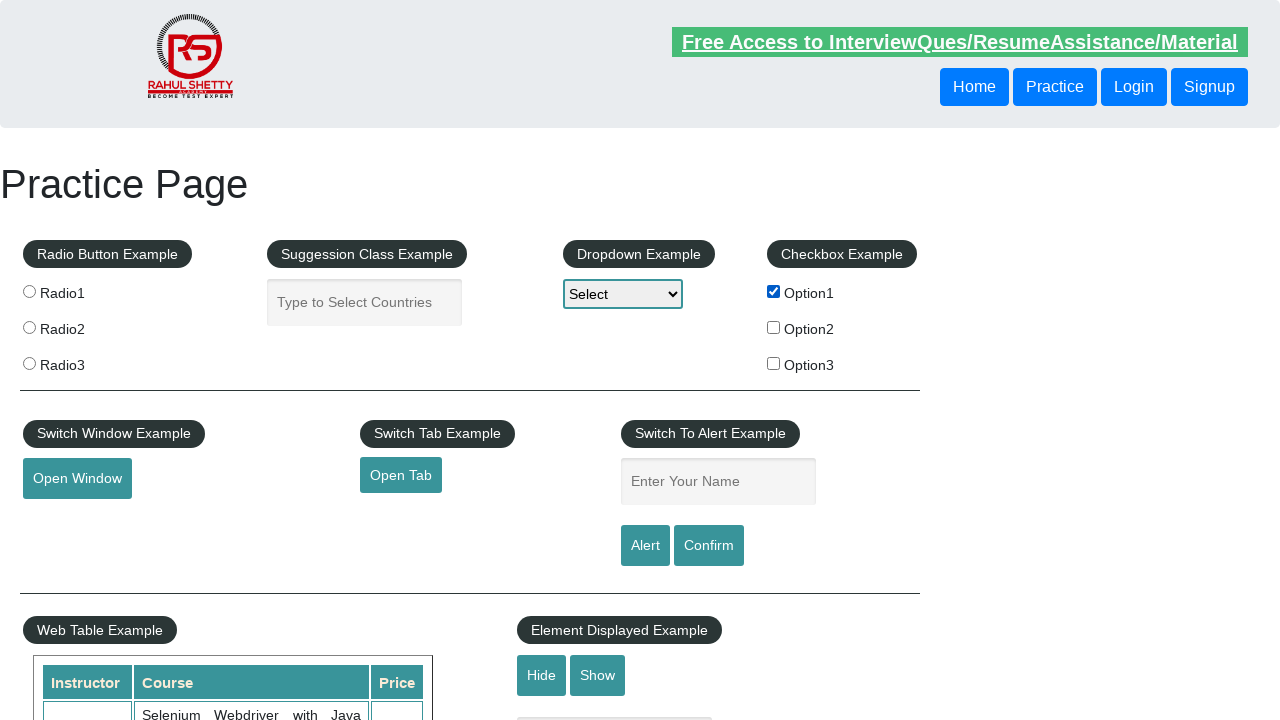

Counted total checkboxes in checkbox example section: 3
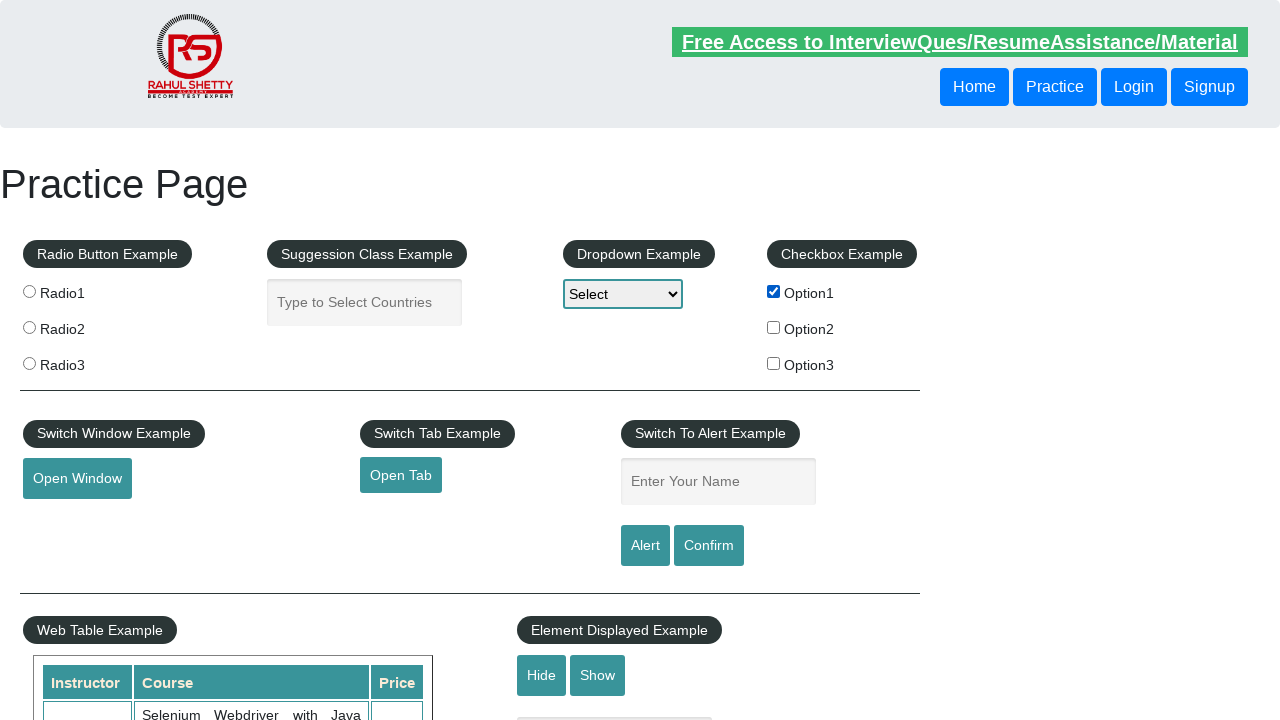

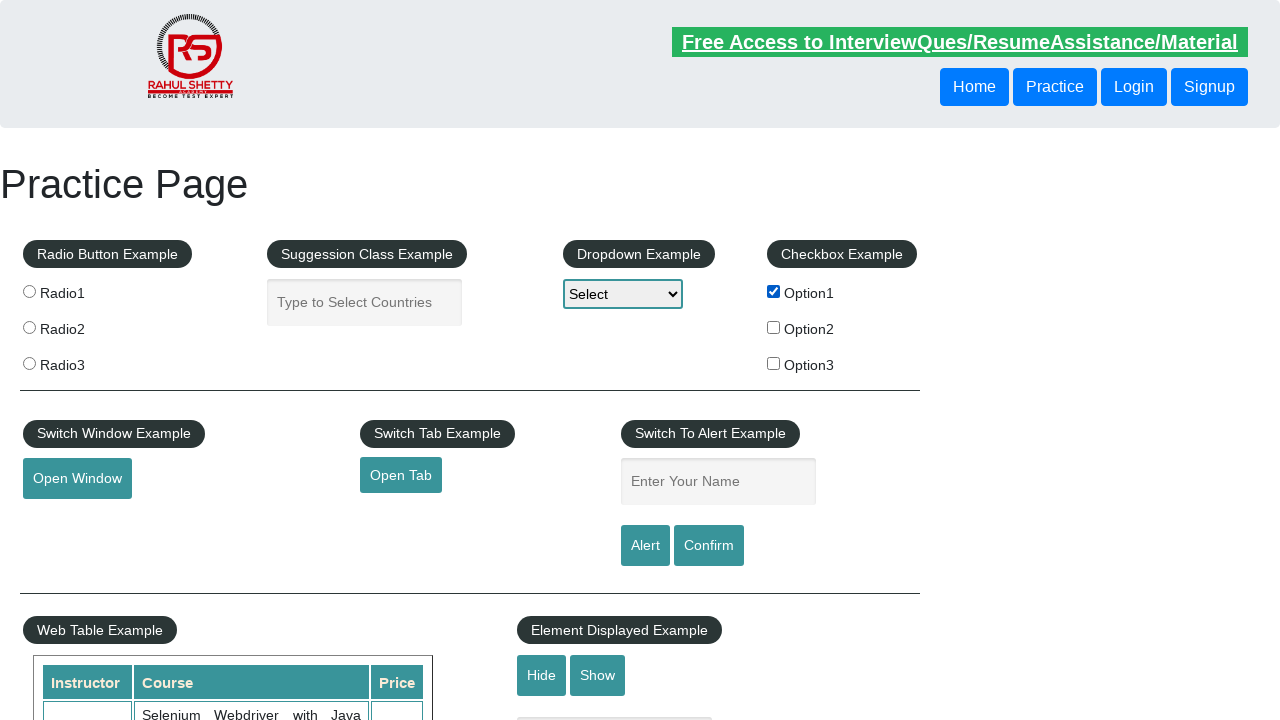